Tests that the Gündem (News) page loads correctly by verifying the URL contains /gundem and the page has a heading containing "gündem"

Starting URL: https://egundem.com/gundem

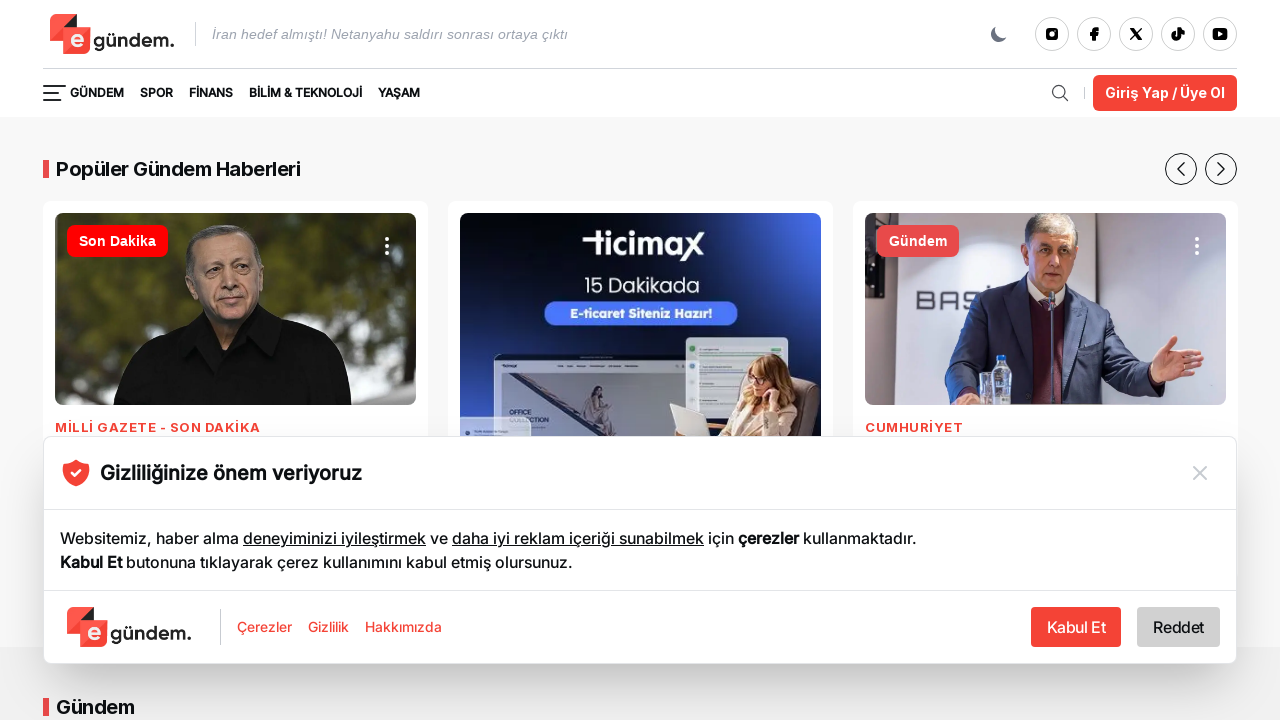

Verified that the URL contains /gundem
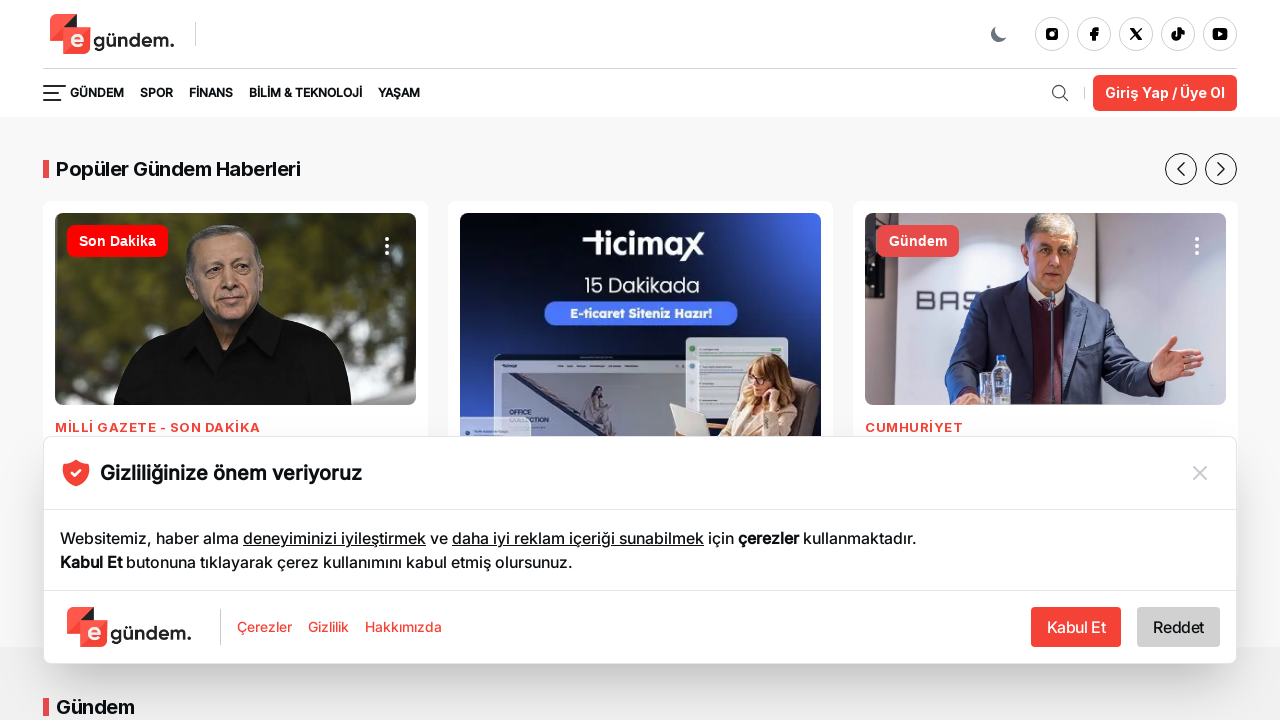

Verified that the page has a heading containing 'Gündem'
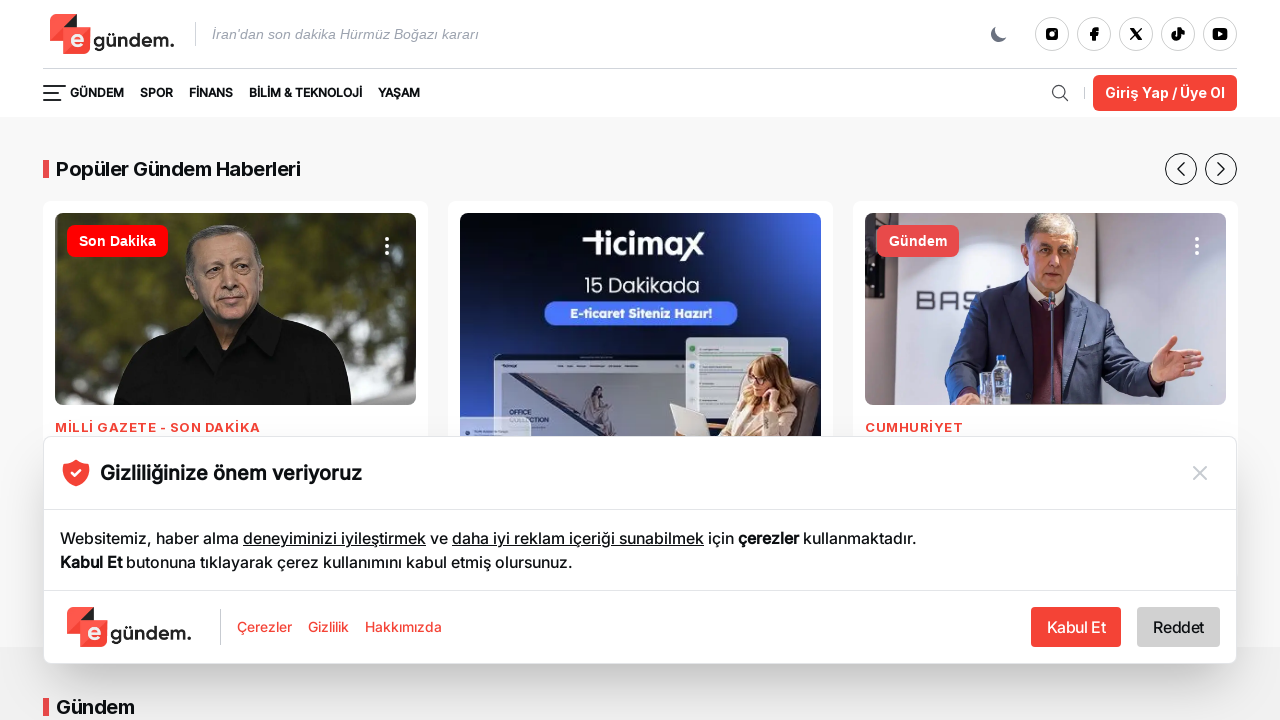

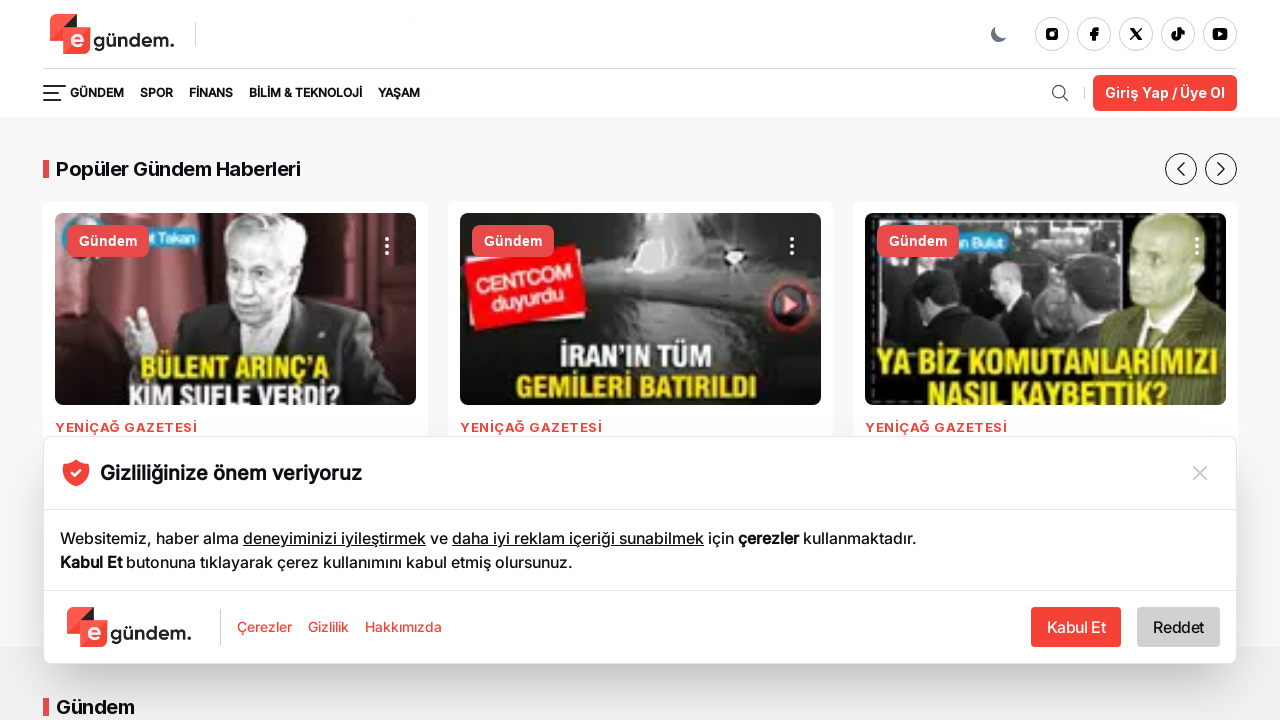